Tests filling out a practice contact form on DemoQA by entering first name, last name, email, and attempting to enter a subject field.

Starting URL: https://demoqa.com/automation-practice-form

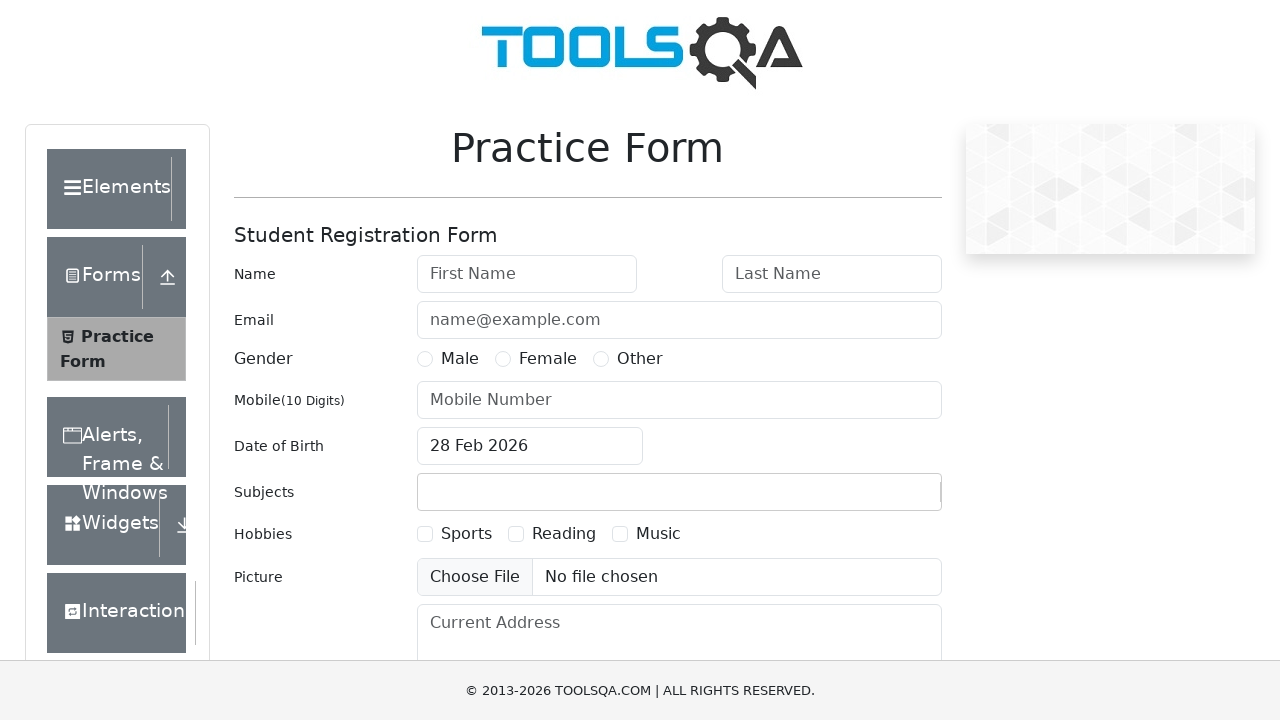

Filled first name field with 'Mohan' on #firstName
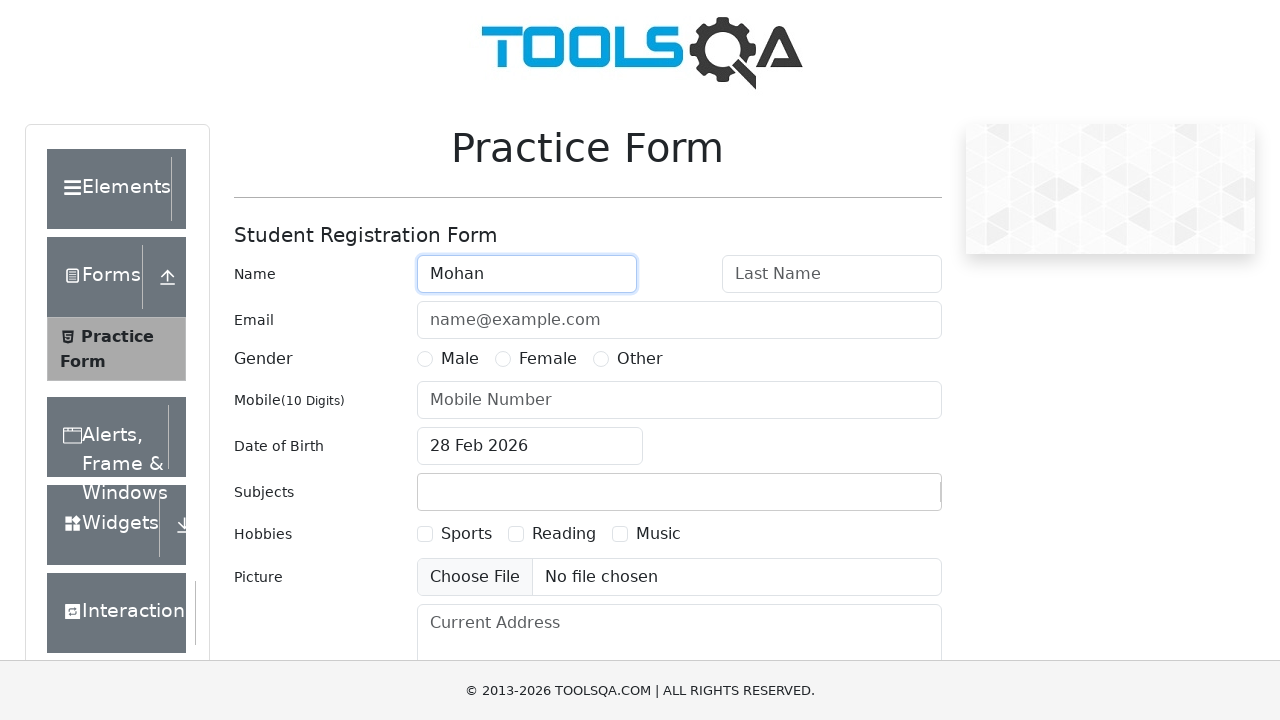

Filled last name field with 'Reddy' on #lastName
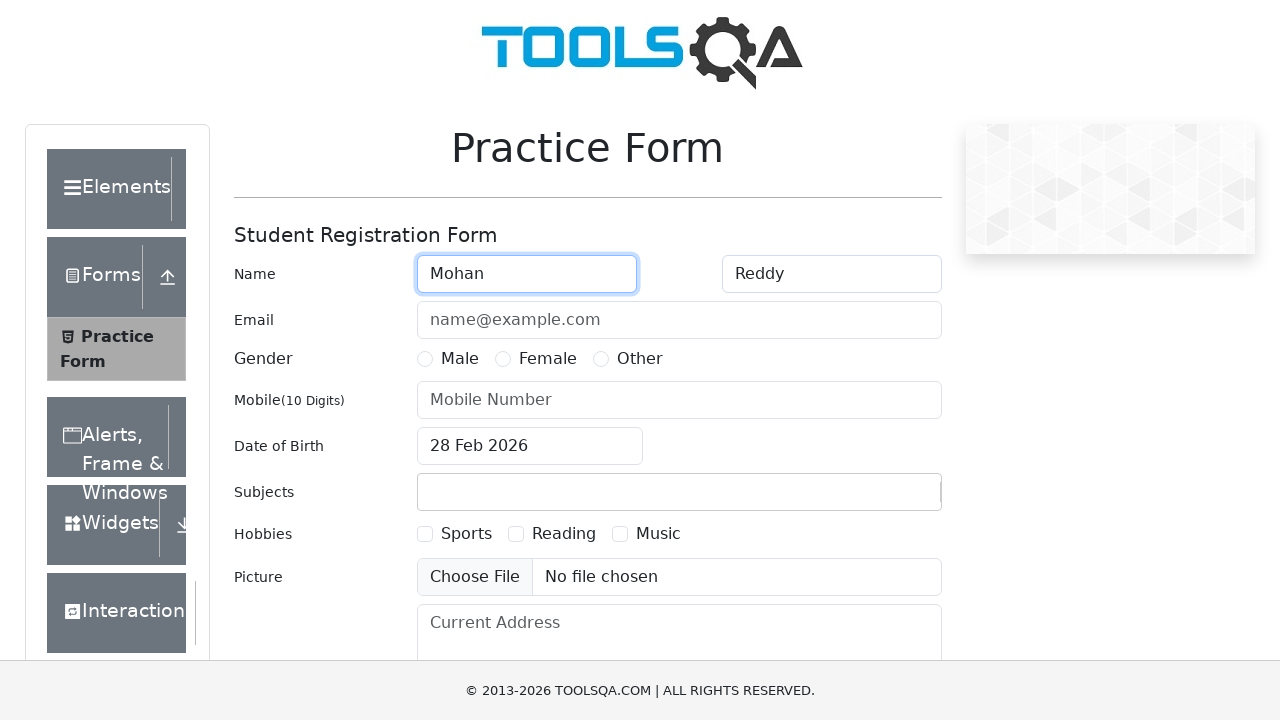

Filled email field with 'mohan.reddy18@wipro.com' on #userEmail
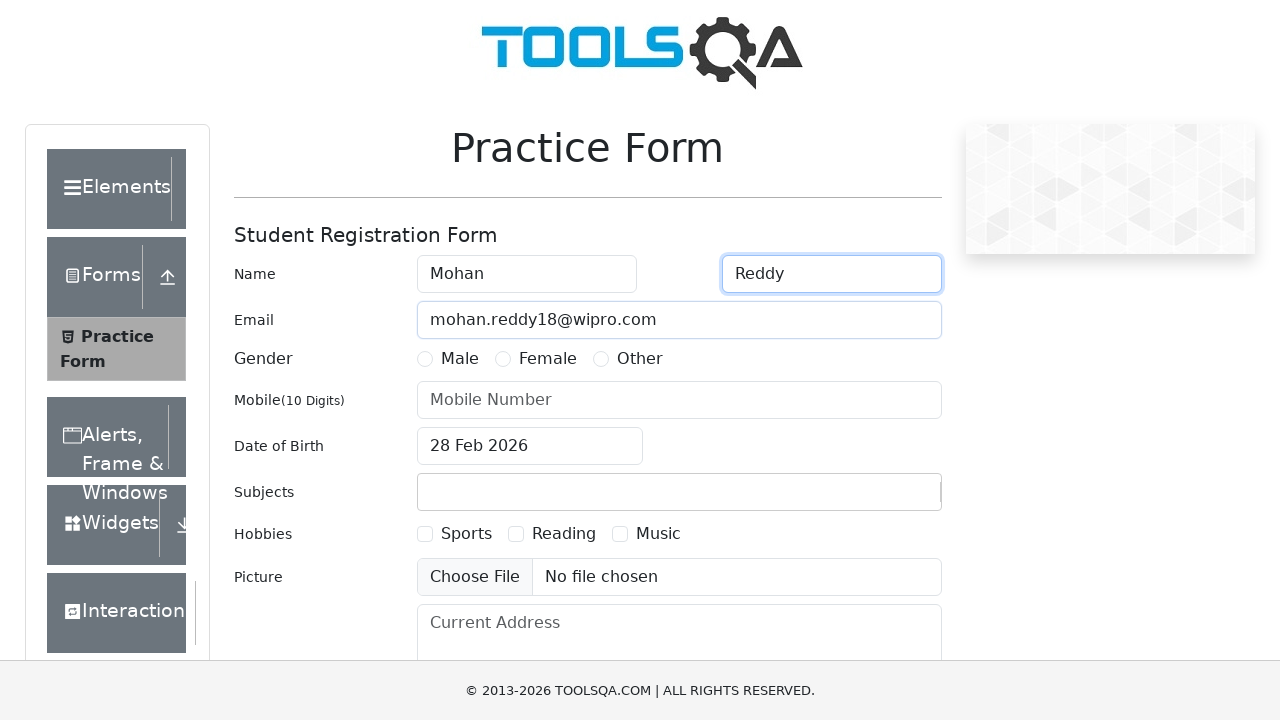

Waited 1 second for page stability
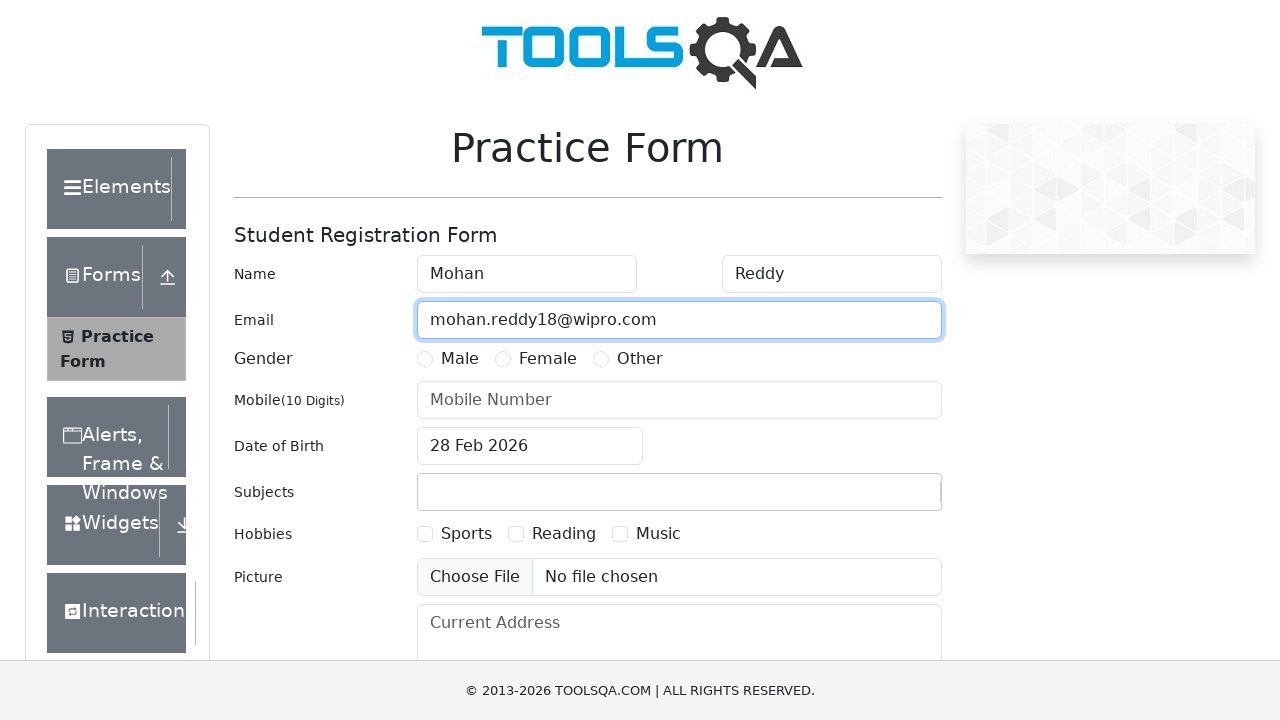

Clicked on subjects field at (679, 492) on .subjects-auto-complete__value-container
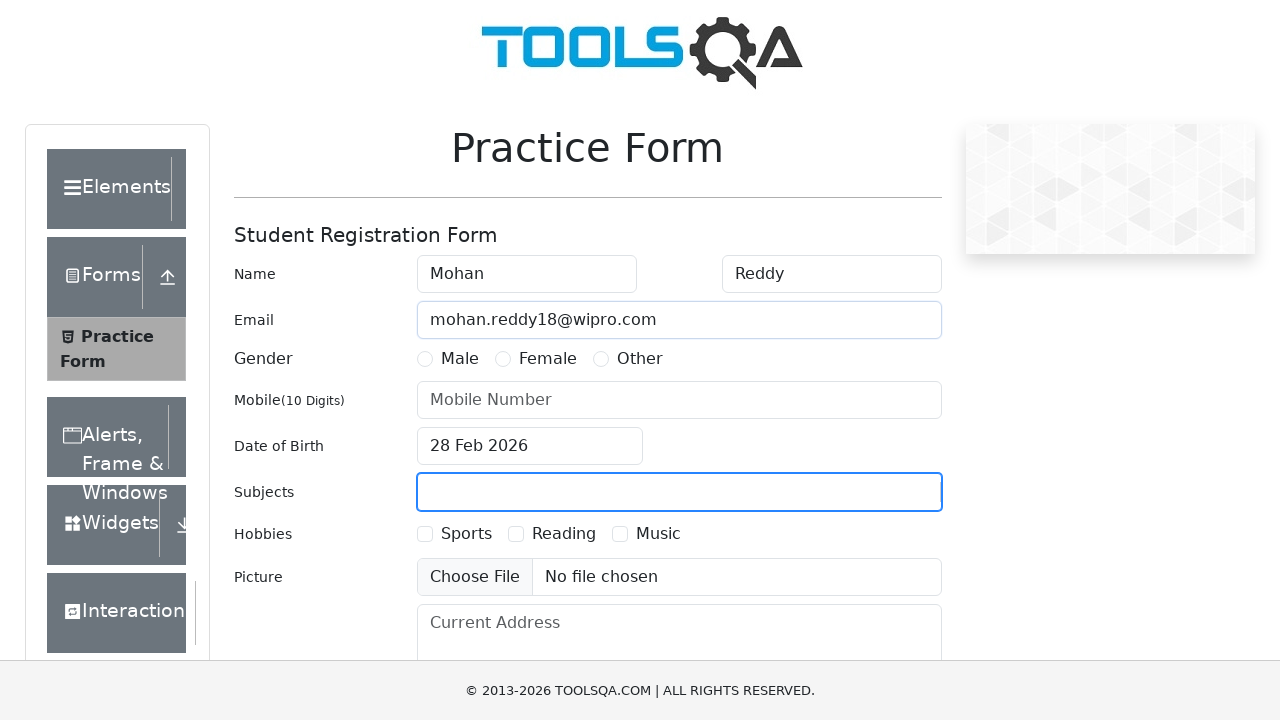

Typed 'English' in subjects input field on #subjectsInput
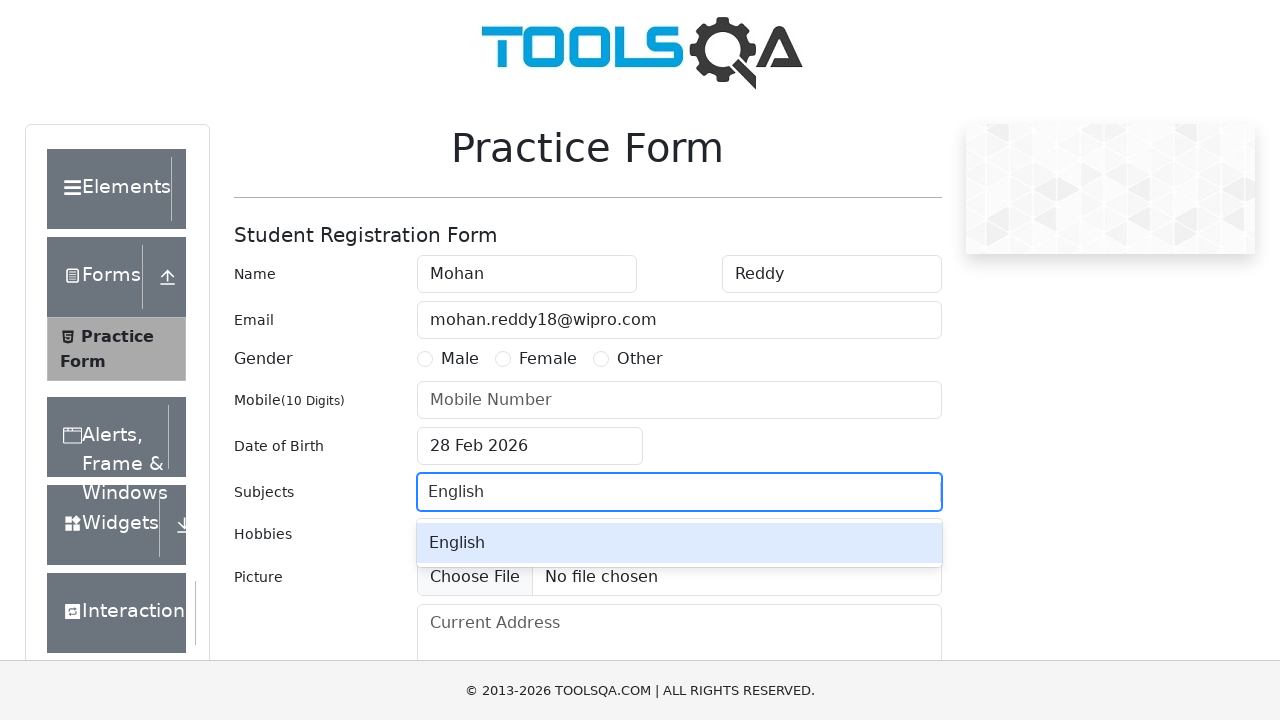

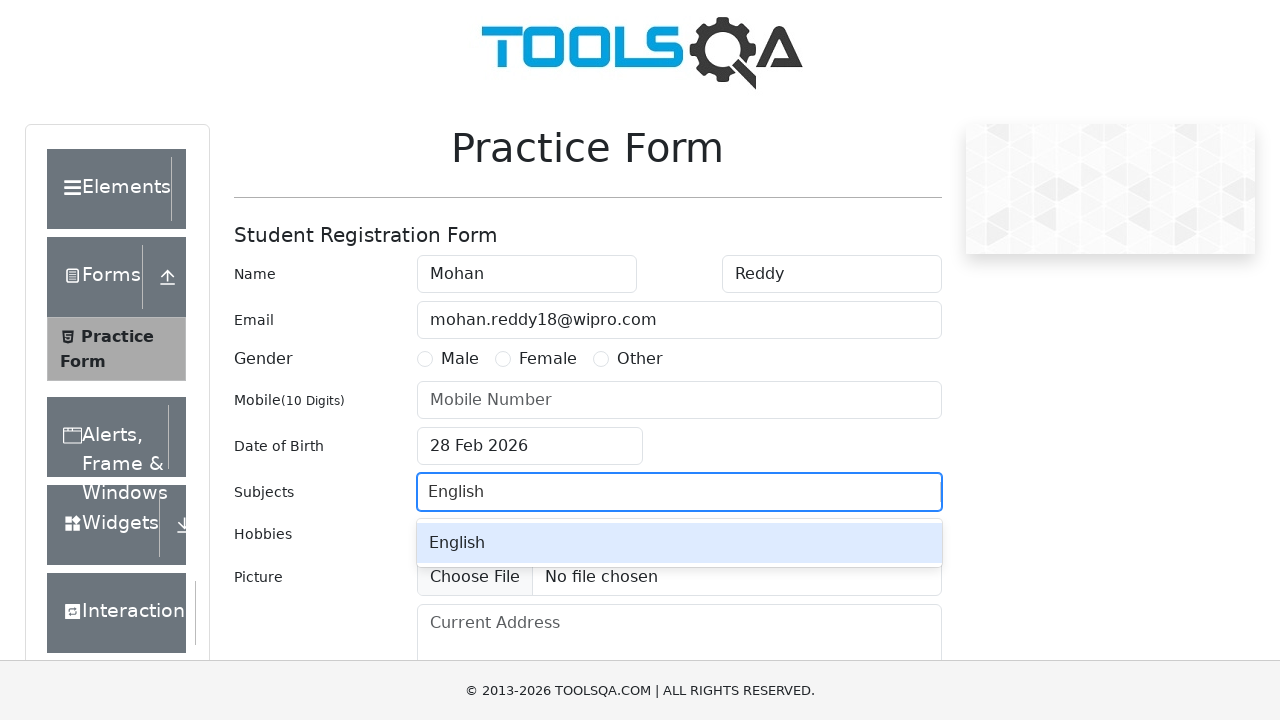